Tests double-click functionality on a button element and verifies the success message appears

Starting URL: https://demoqa.com/buttons

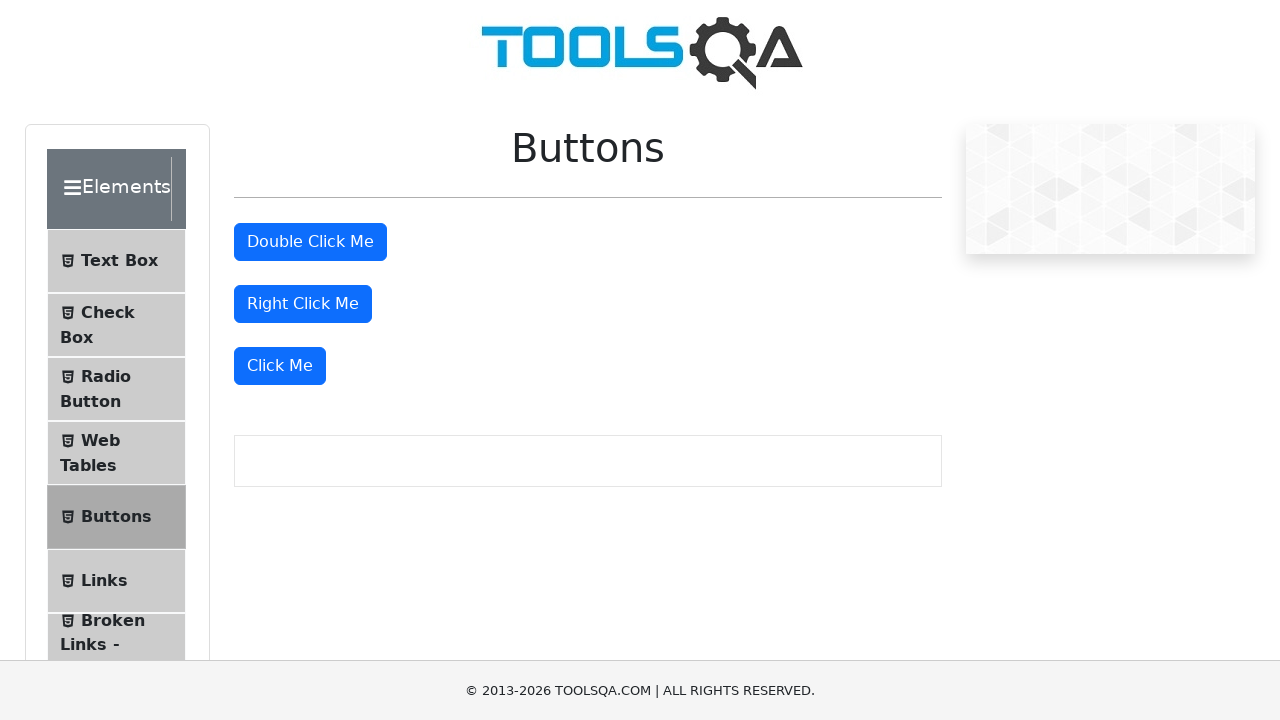

Double-clicked the double click button at (310, 242) on #doubleClickBtn
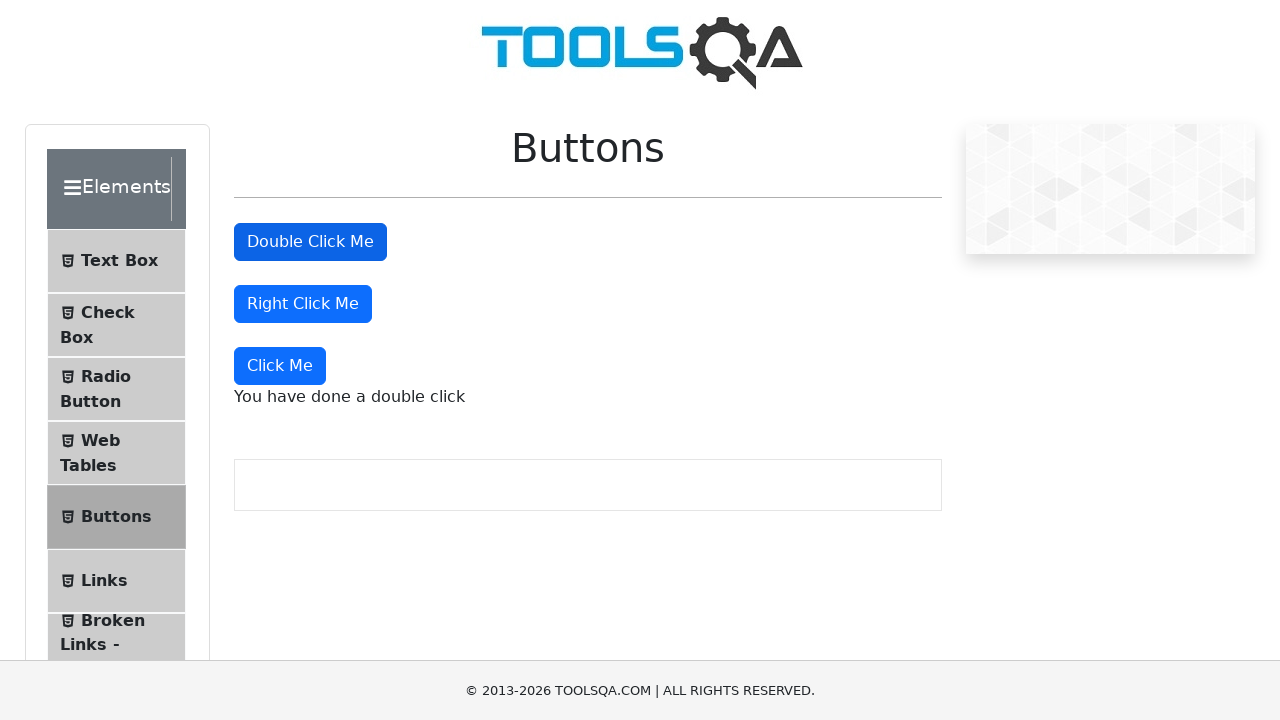

Double click success message appeared
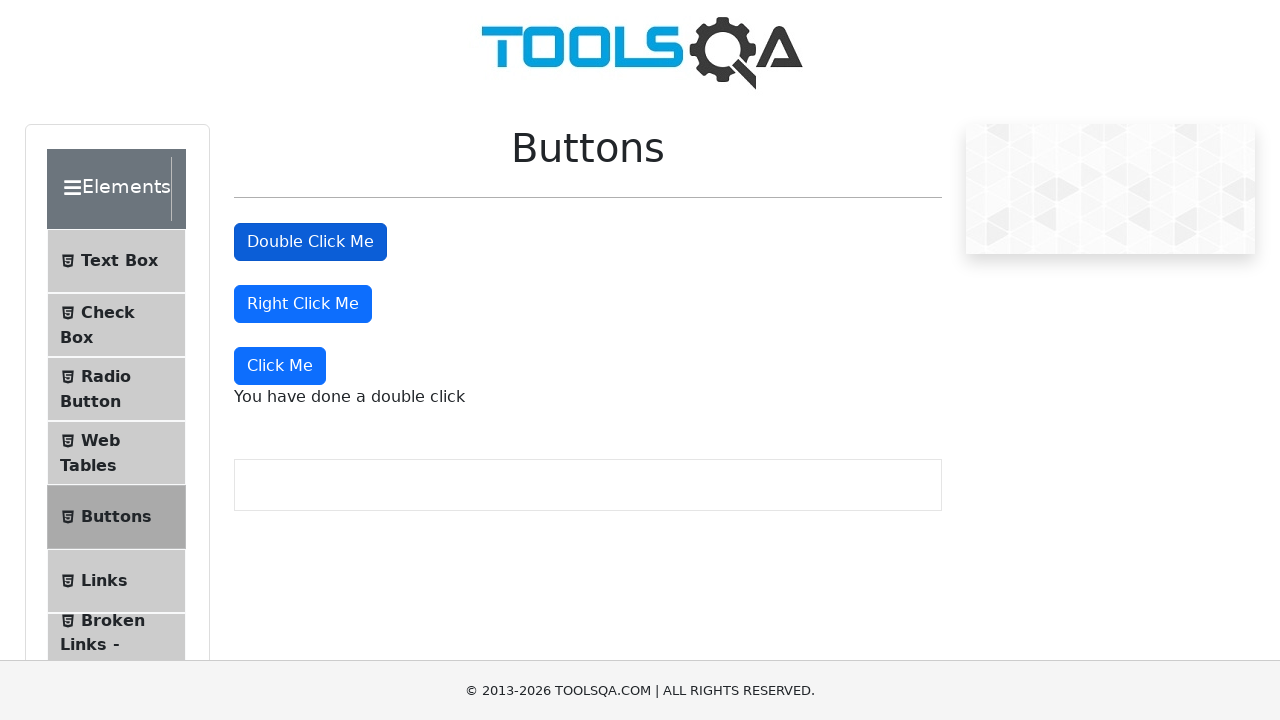

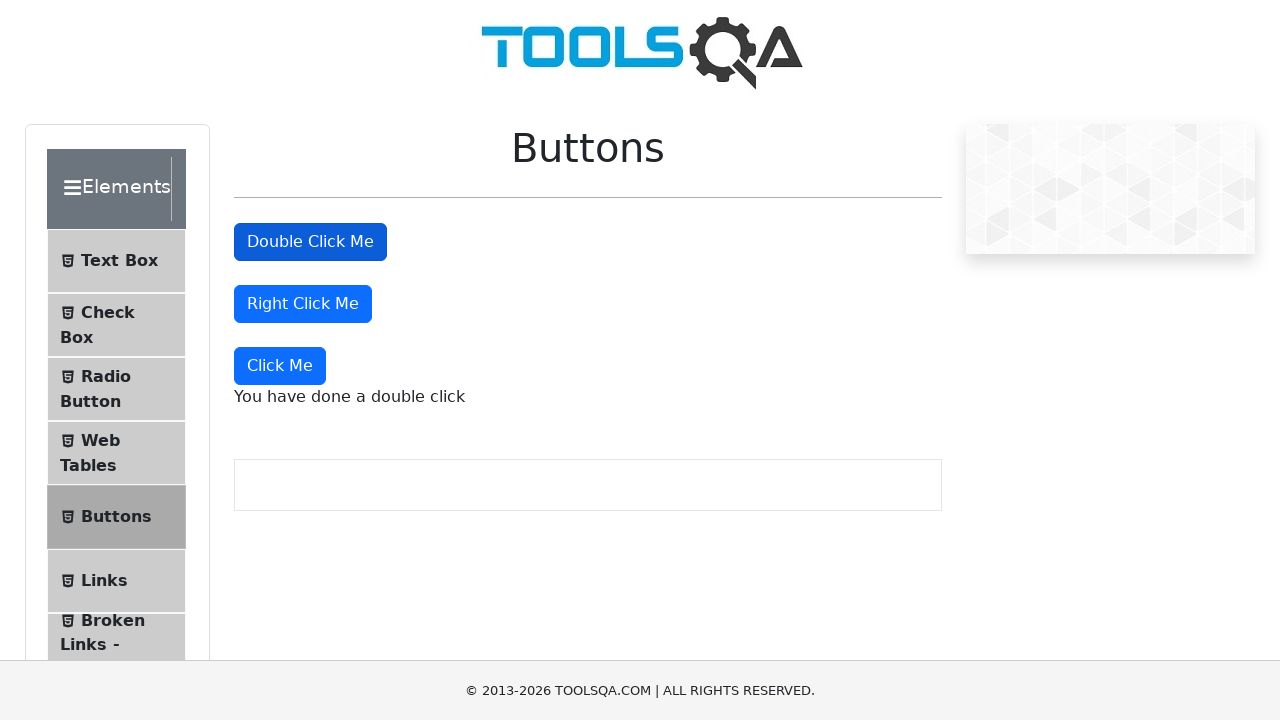